Tests the Douban movie website search functionality by filling in search input fields with movie titles in Chinese

Starting URL: https://movie.douban.com/

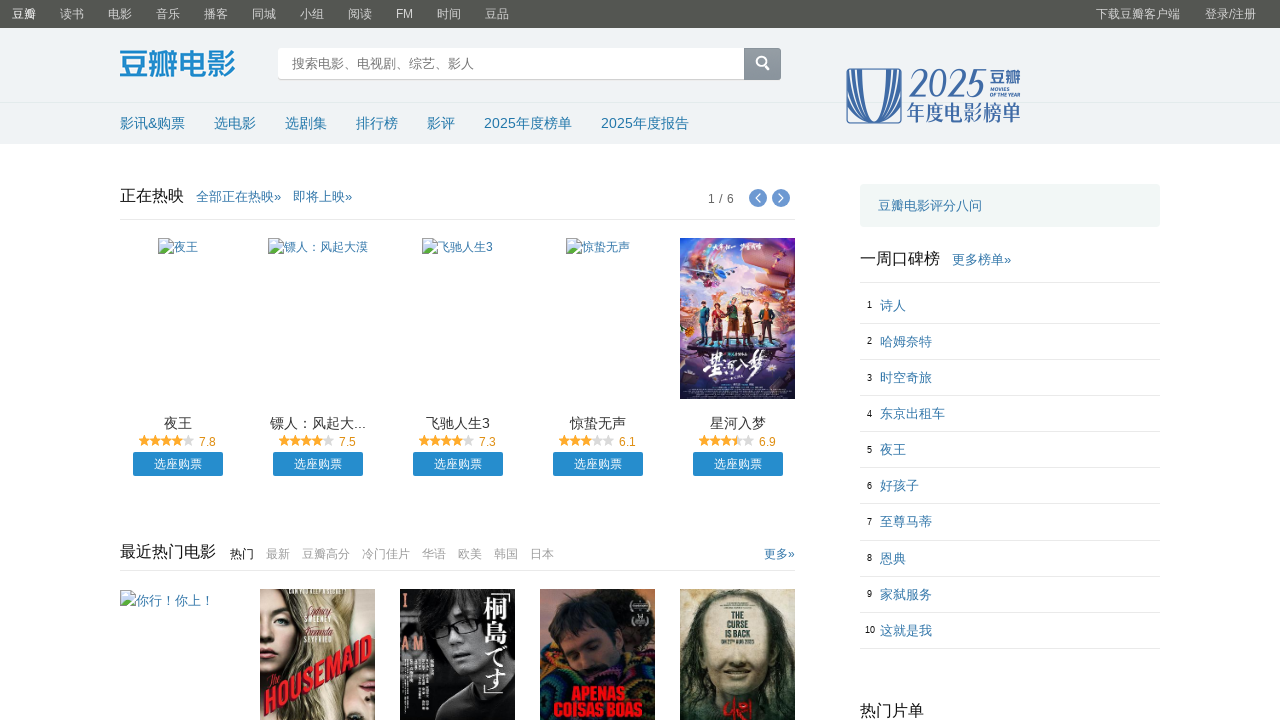

Filled search input field with Chinese movie title '红海行动' (Operation Red Sea) on #inp-query
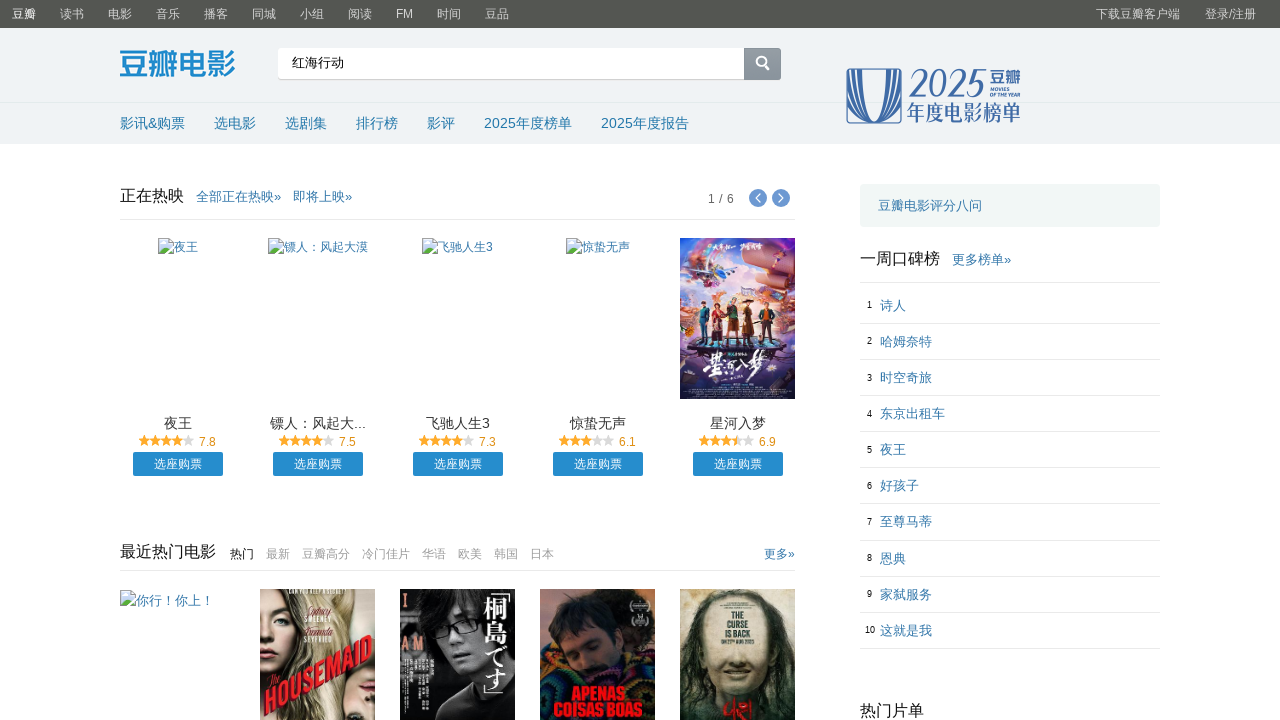

Filled search input field with Chinese movie title '我不是药神' (I Am Not a God of Medicine) on input[name='search_text']
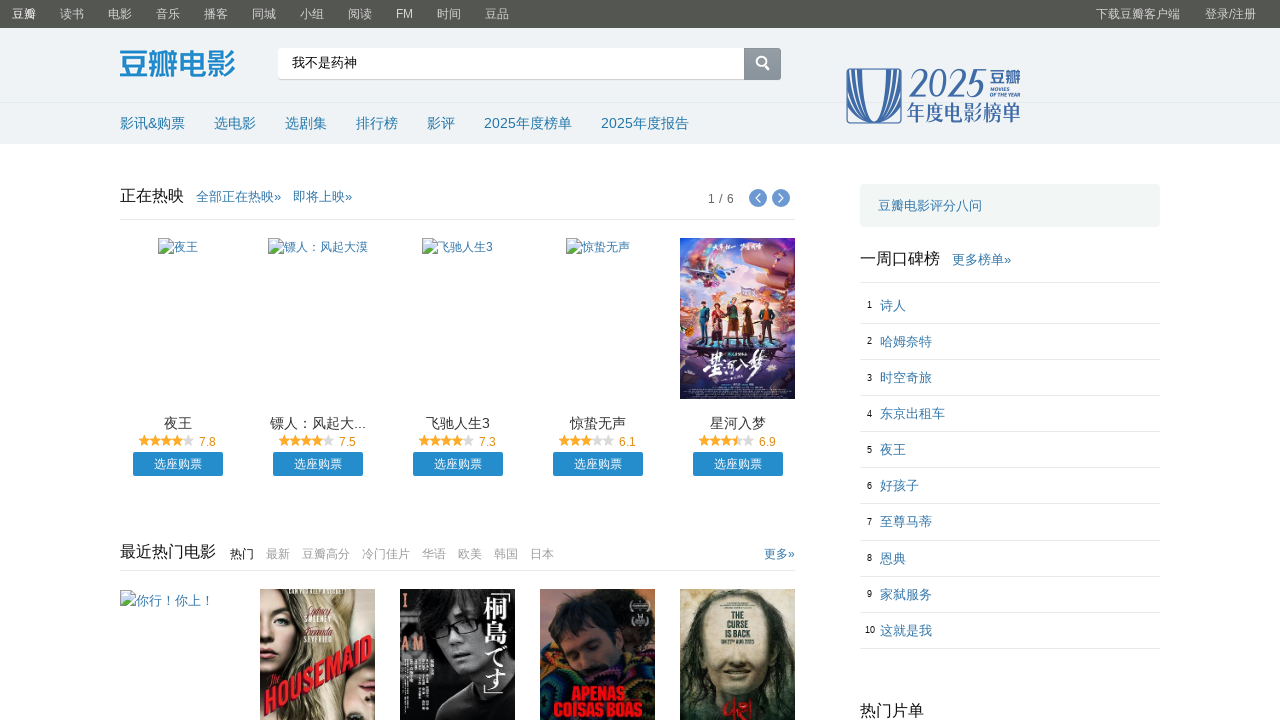

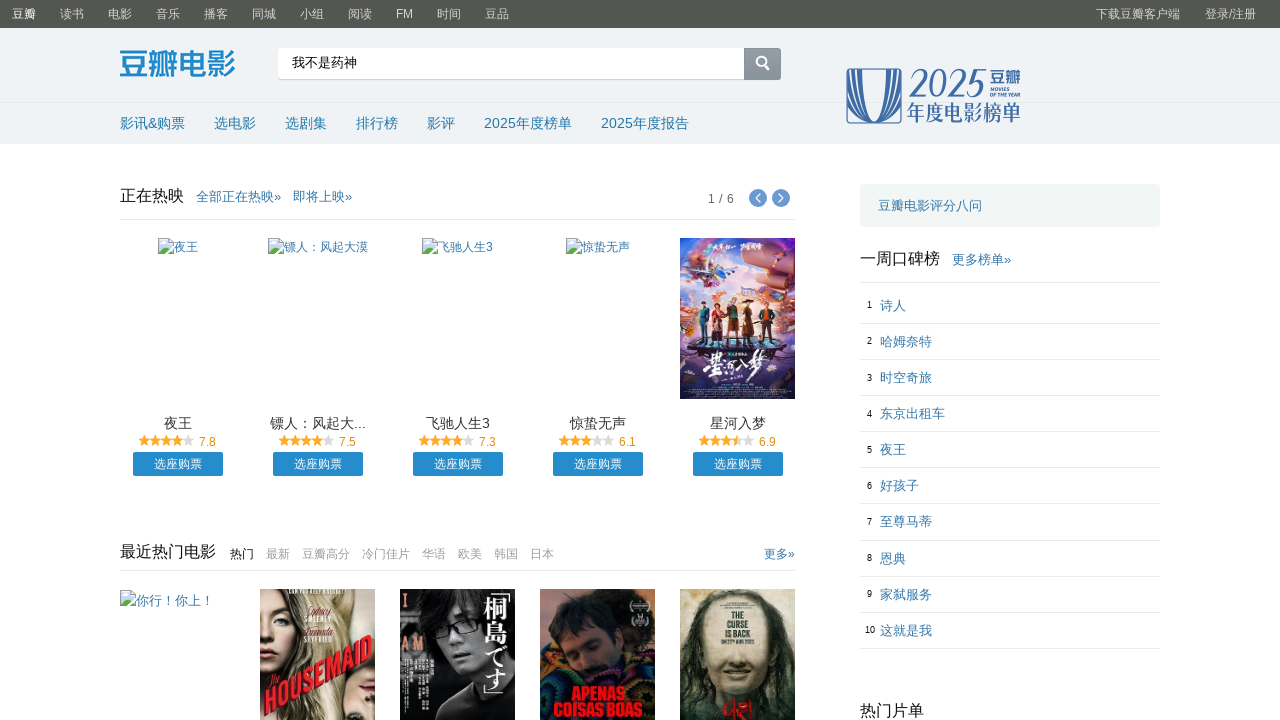